Navigates to the Japanese Standard Time (JST) page from NICT and waits for the page content to load.

Starting URL: https://www.nict.go.jp/JST/JST5.html

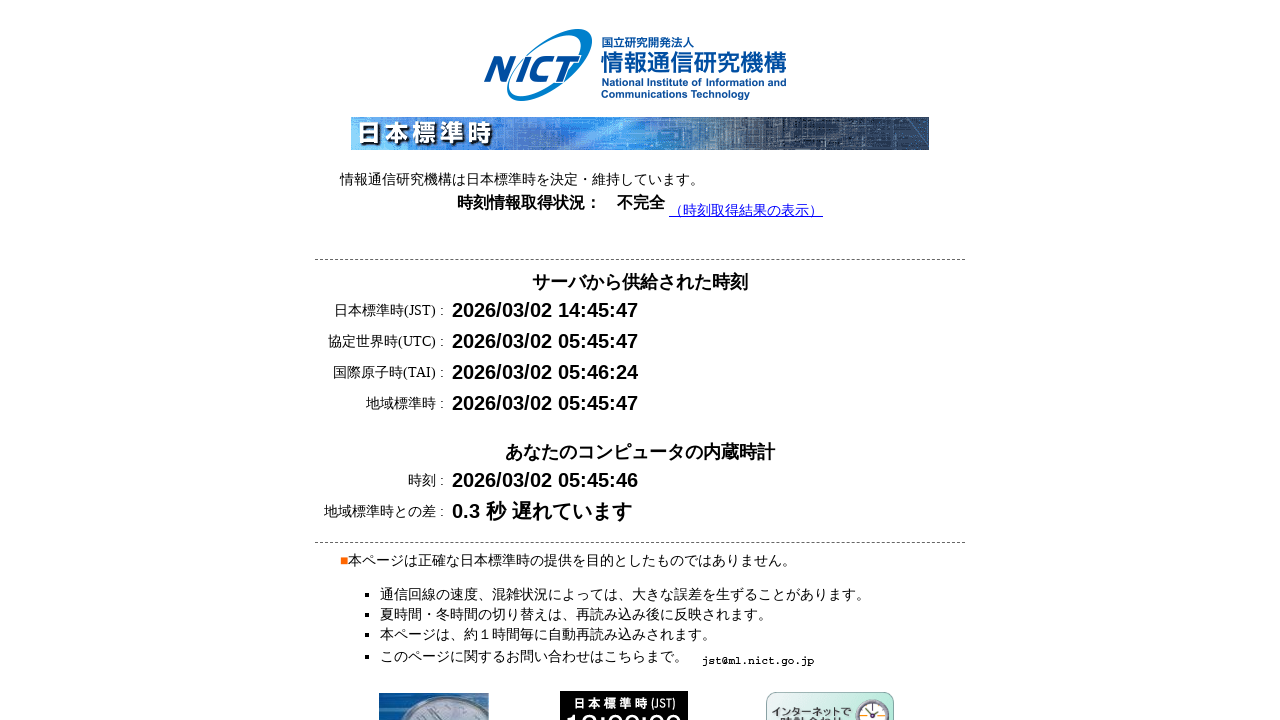

Waited for page to reach networkidle state
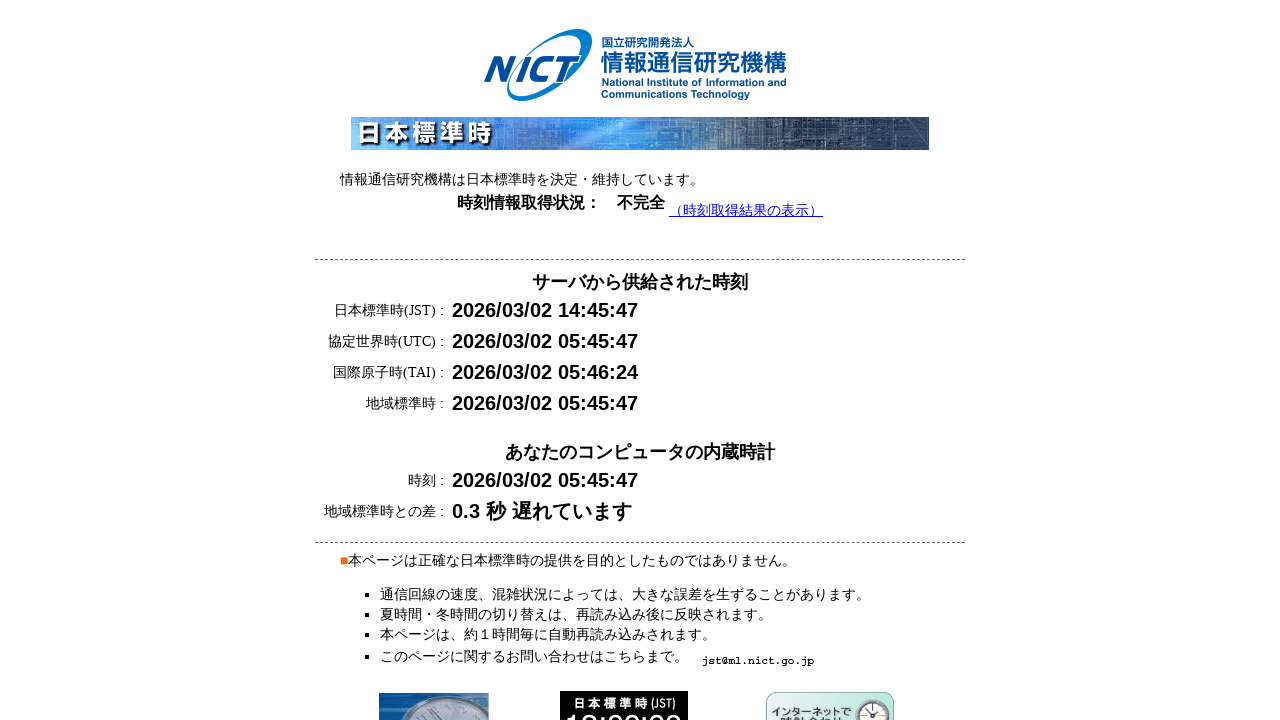

Waited 1000ms for main content to be visible on JST page
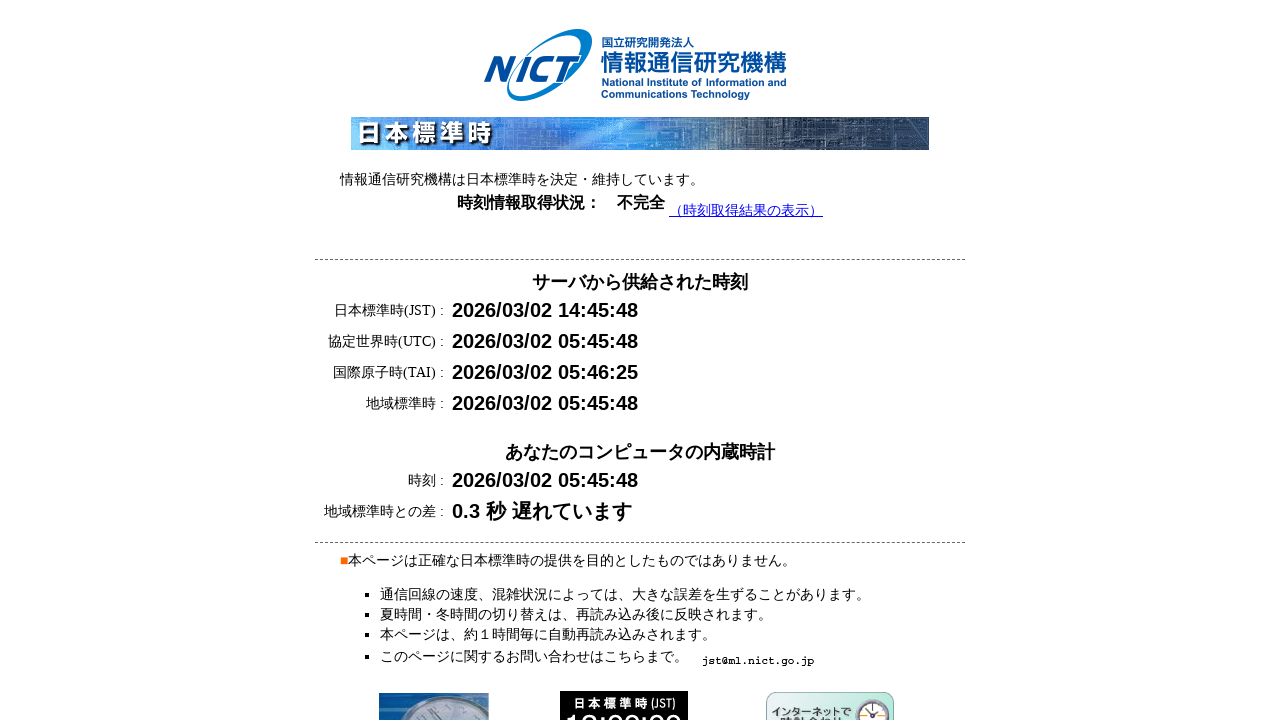

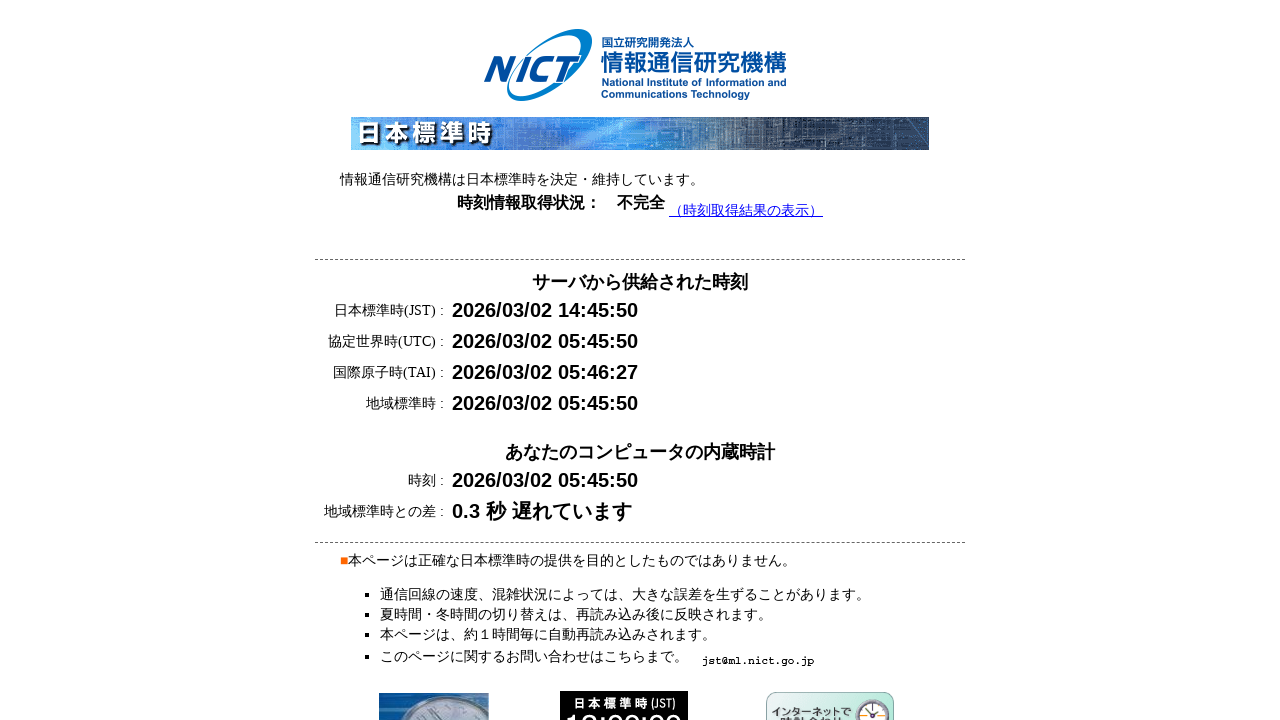